Tests filtering to display all todo items after applying other filters

Starting URL: https://demo.playwright.dev/todomvc

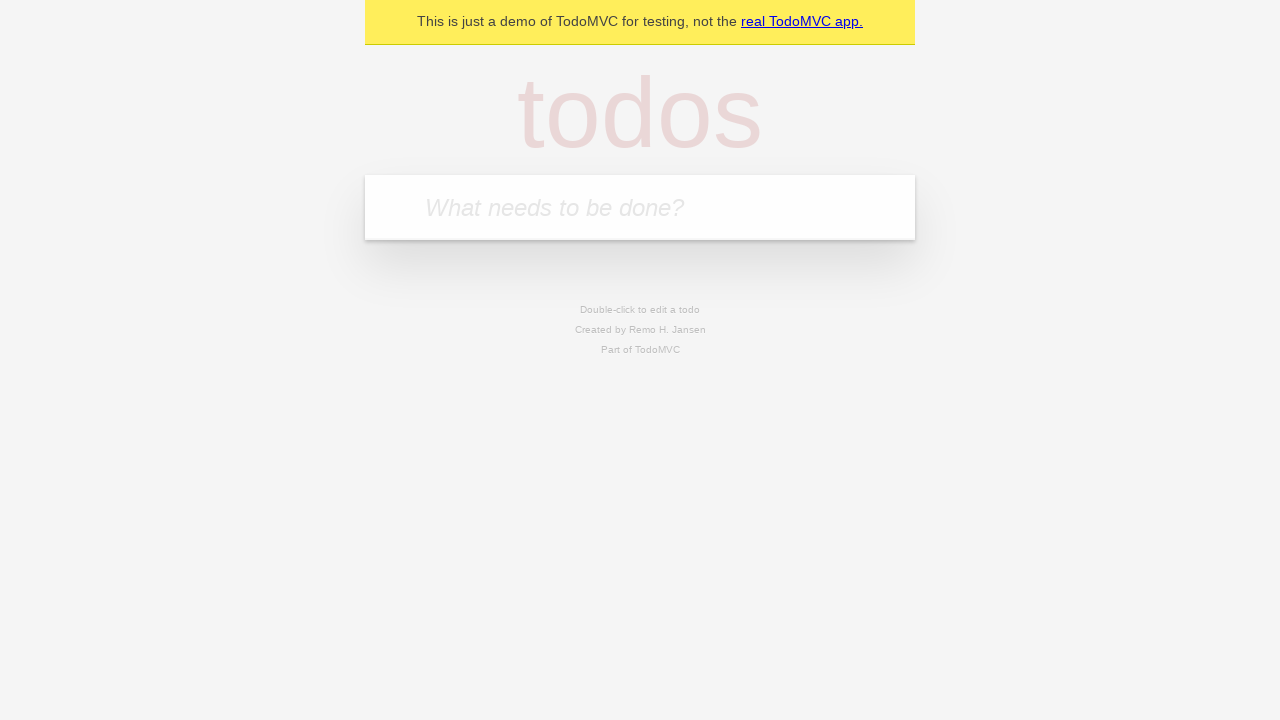

Filled todo input with 'buy some cheese' on internal:attr=[placeholder="What needs to be done?"i]
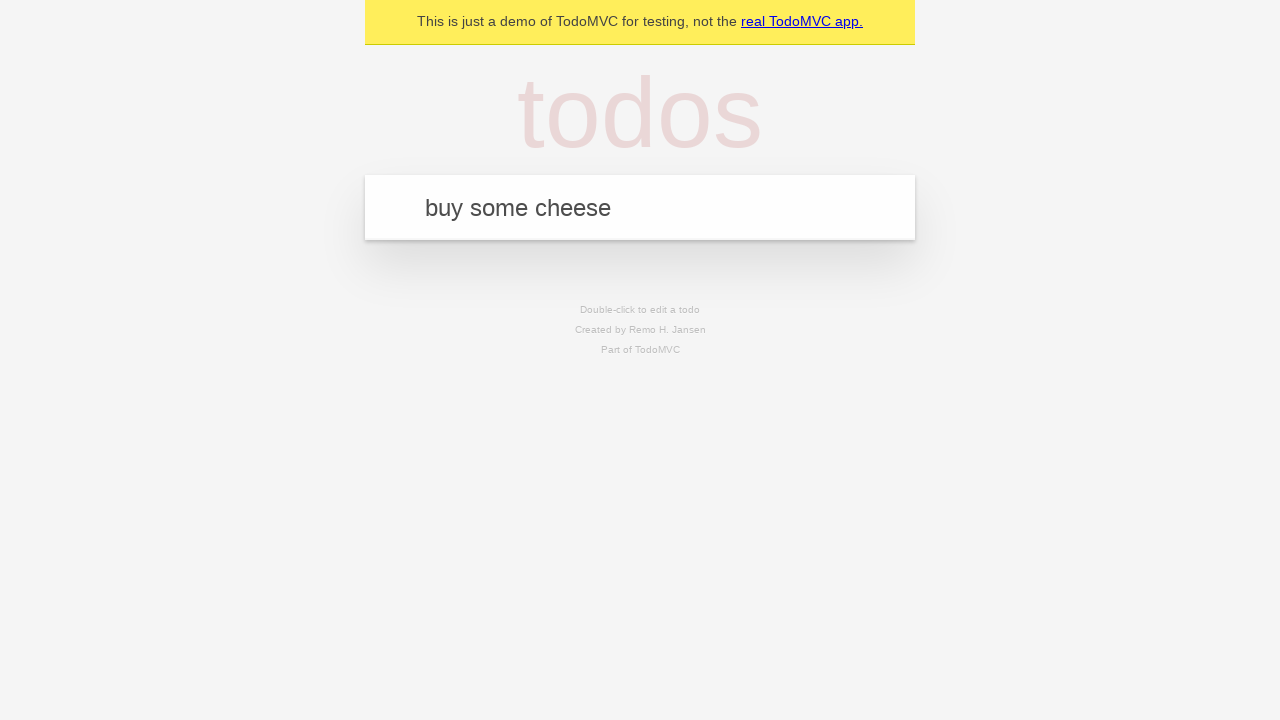

Pressed Enter to create todo 'buy some cheese' on internal:attr=[placeholder="What needs to be done?"i]
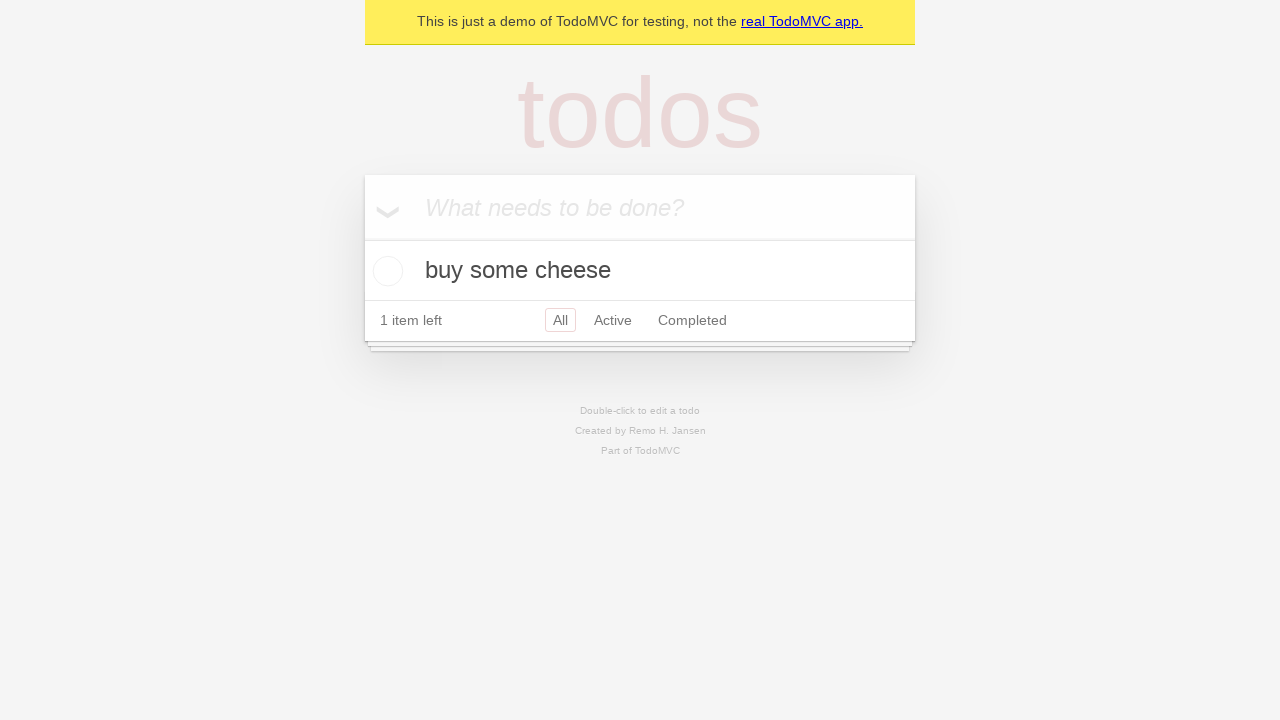

Filled todo input with 'feed the cat' on internal:attr=[placeholder="What needs to be done?"i]
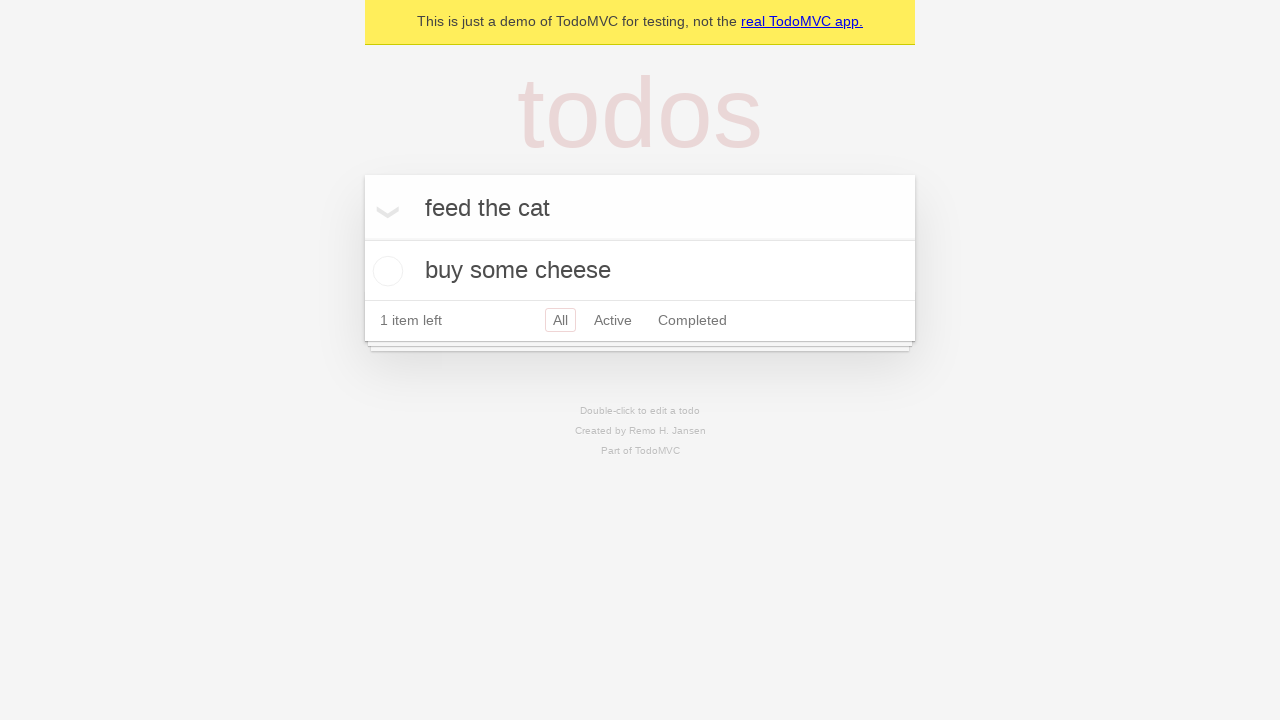

Pressed Enter to create todo 'feed the cat' on internal:attr=[placeholder="What needs to be done?"i]
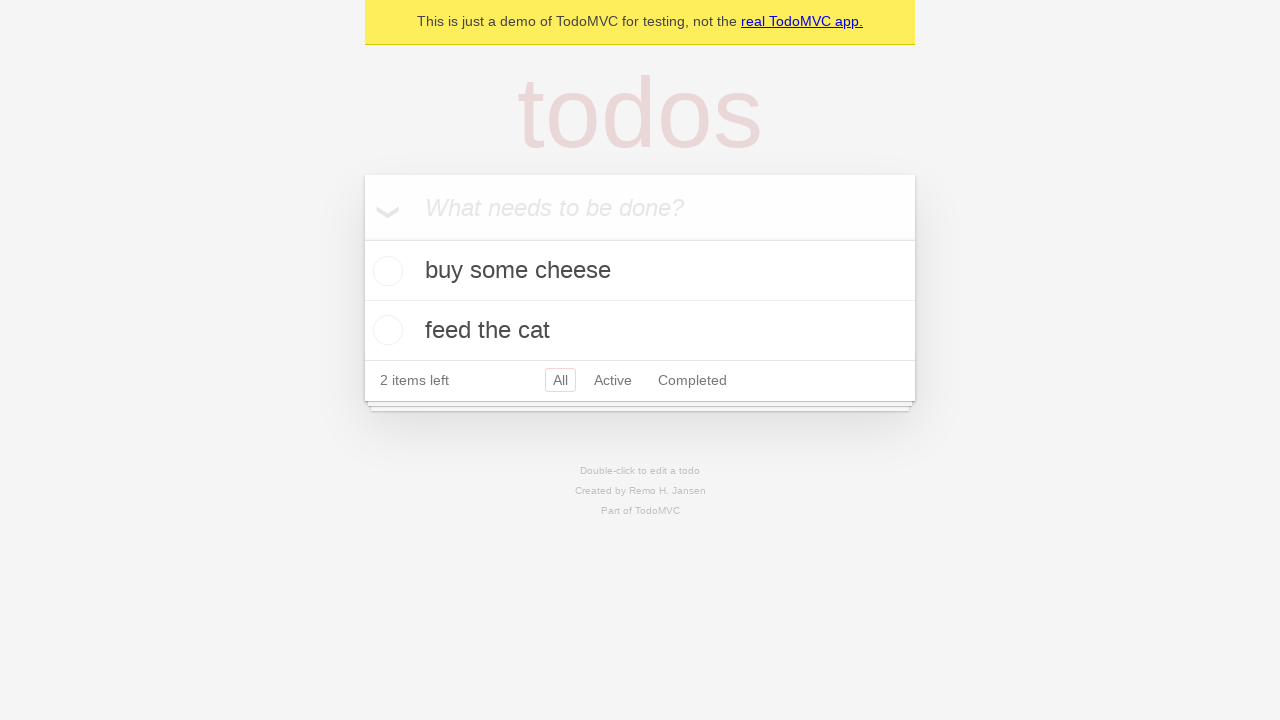

Filled todo input with 'book a doctors appointment' on internal:attr=[placeholder="What needs to be done?"i]
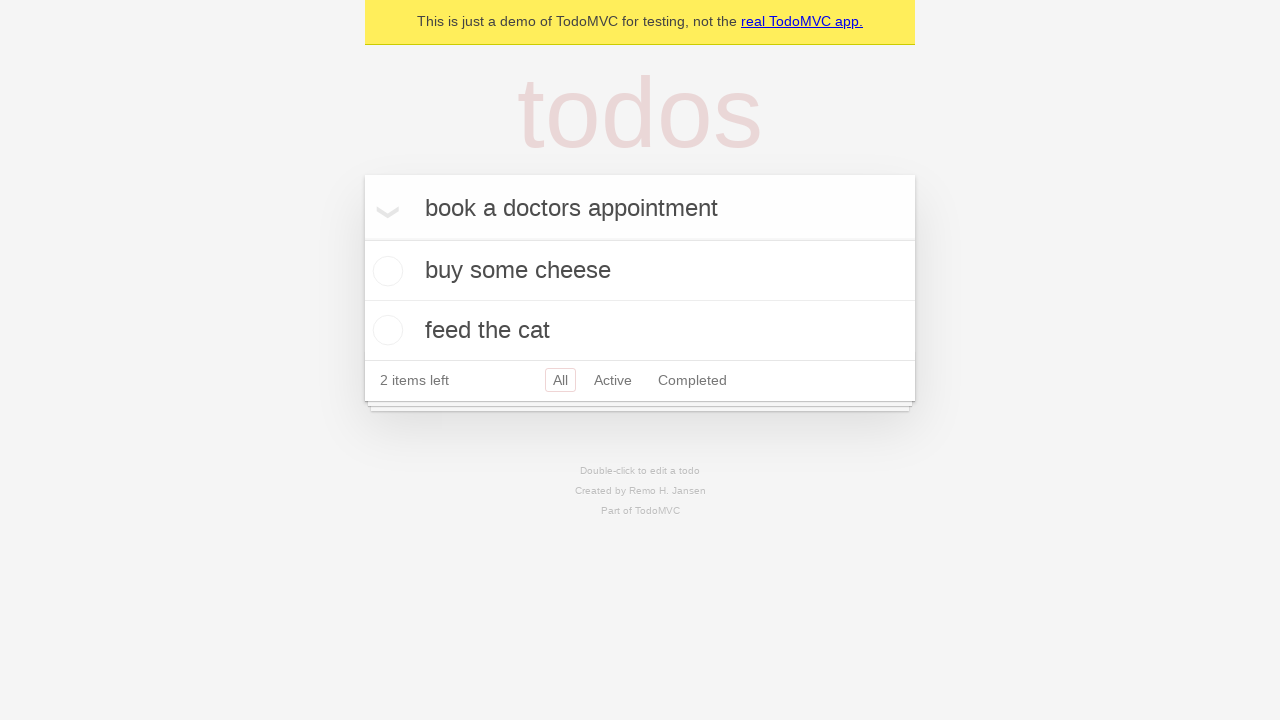

Pressed Enter to create todo 'book a doctors appointment' on internal:attr=[placeholder="What needs to be done?"i]
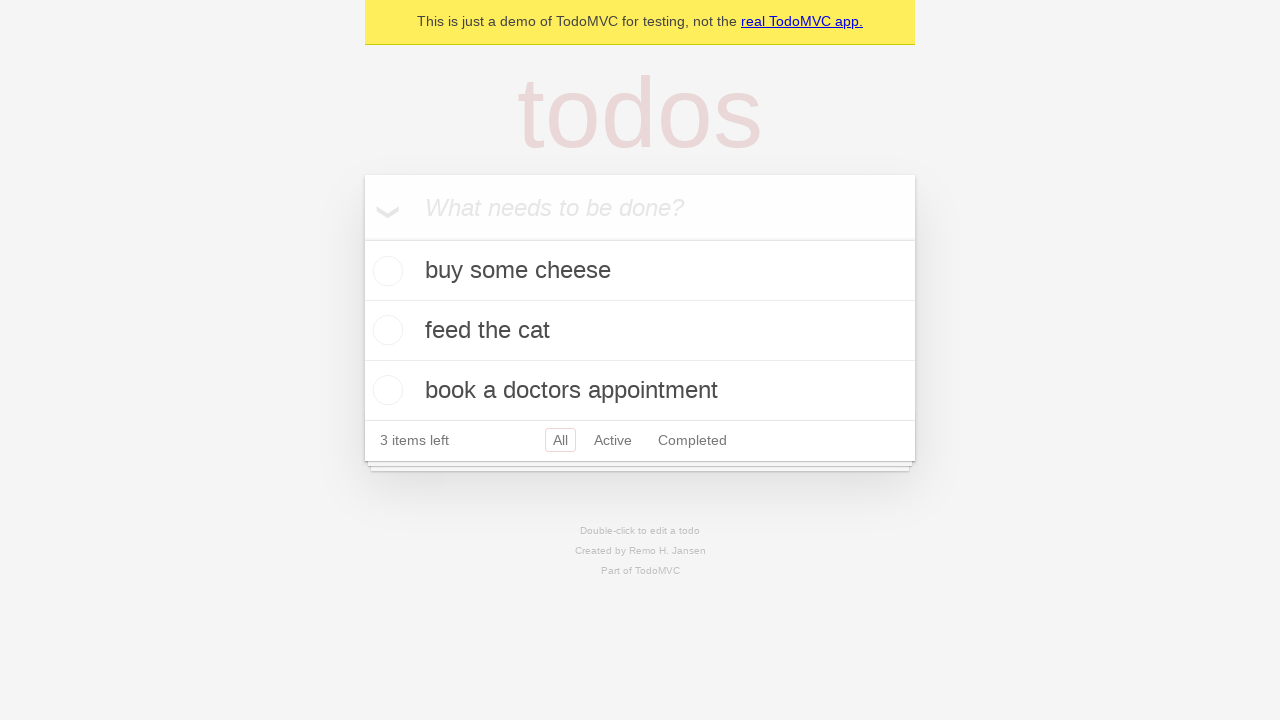

Checked the second todo item as completed at (385, 330) on .todo-list li .toggle >> nth=1
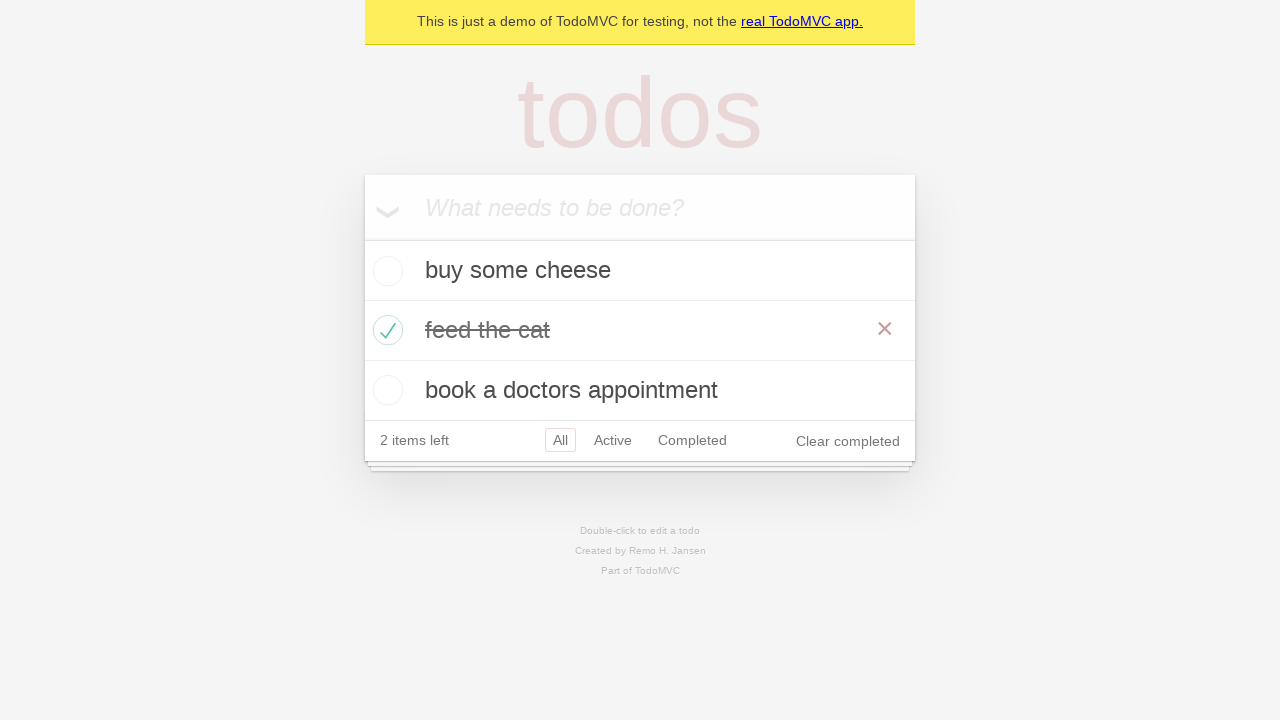

Clicked Active filter to display active todos only at (613, 440) on internal:role=link[name="Active"i]
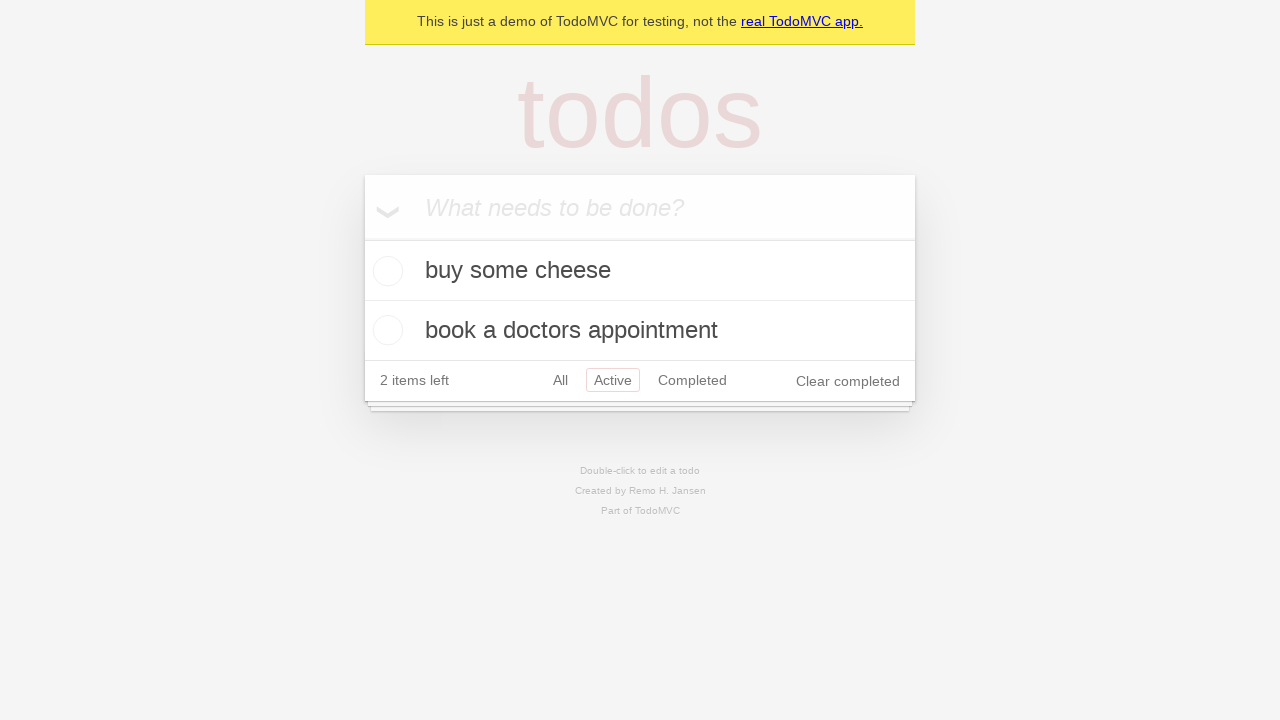

Clicked Completed filter to display completed todos only at (692, 380) on internal:role=link[name="Completed"i]
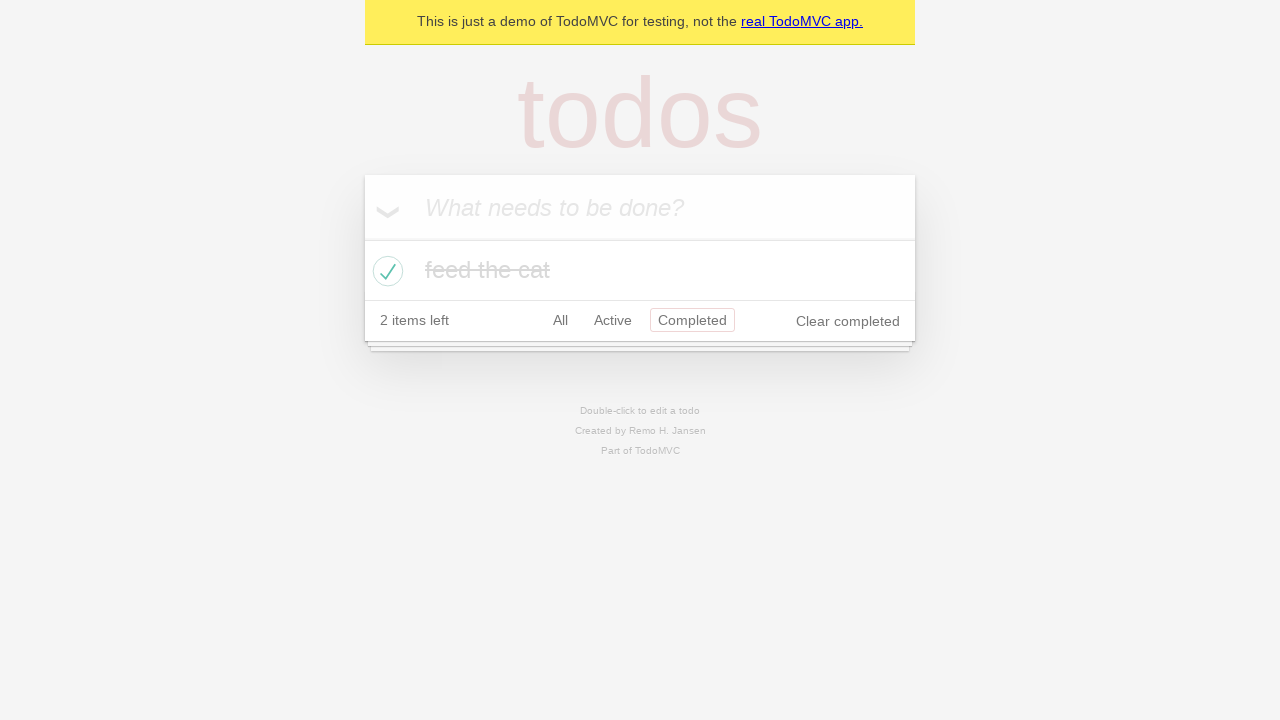

Clicked All filter to display all todo items at (560, 320) on internal:role=link[name="All"i]
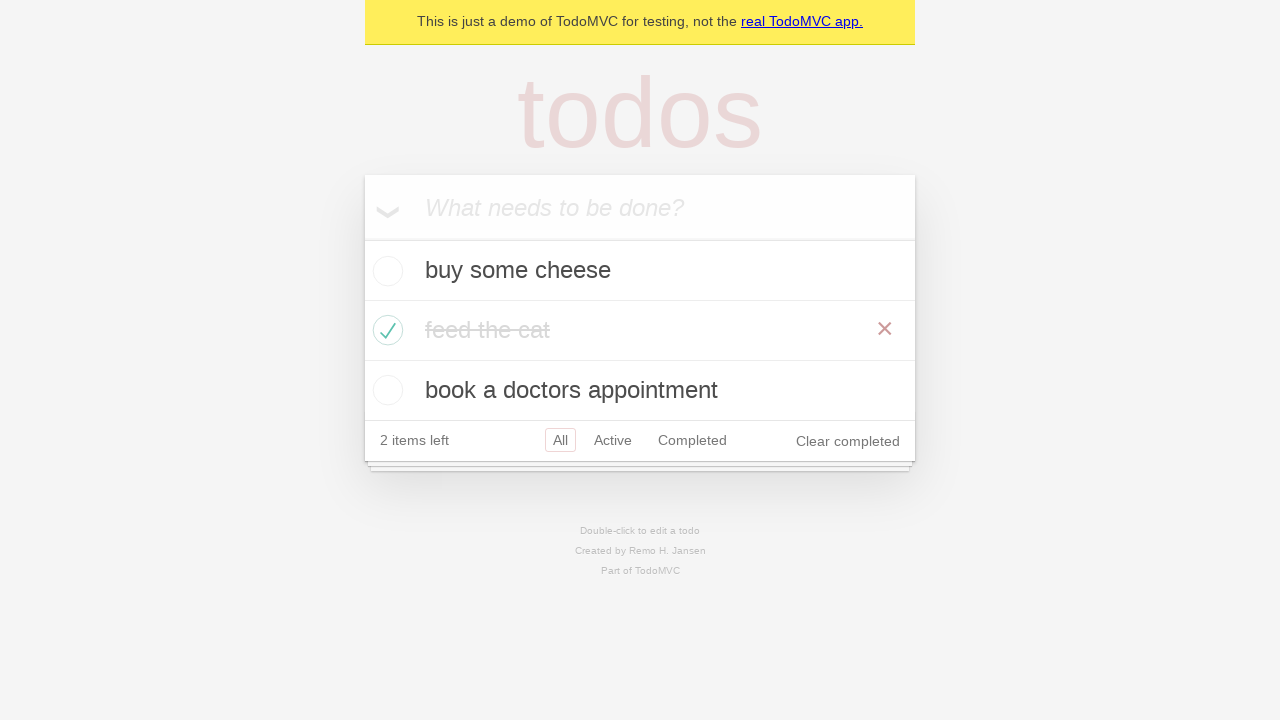

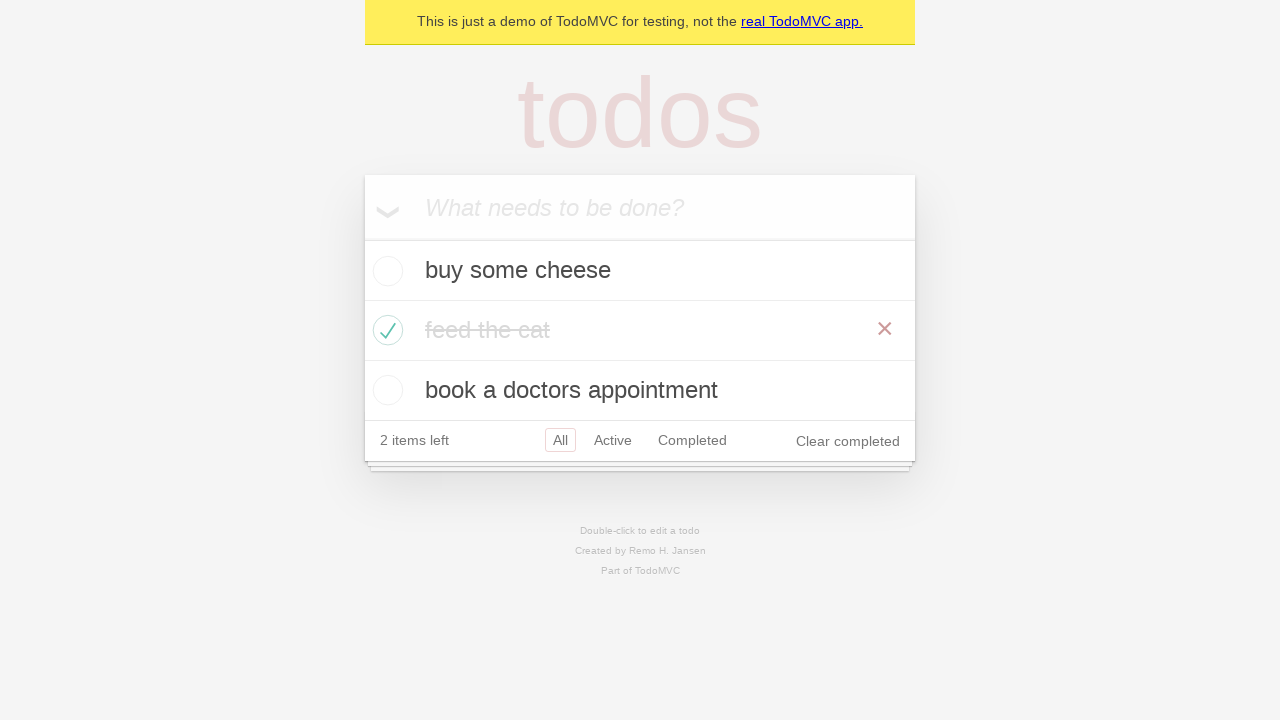